Tests alert handling by clicking a button that triggers a delayed alert after 5 seconds, then accepting the alert

Starting URL: https://demoqa.com/alerts

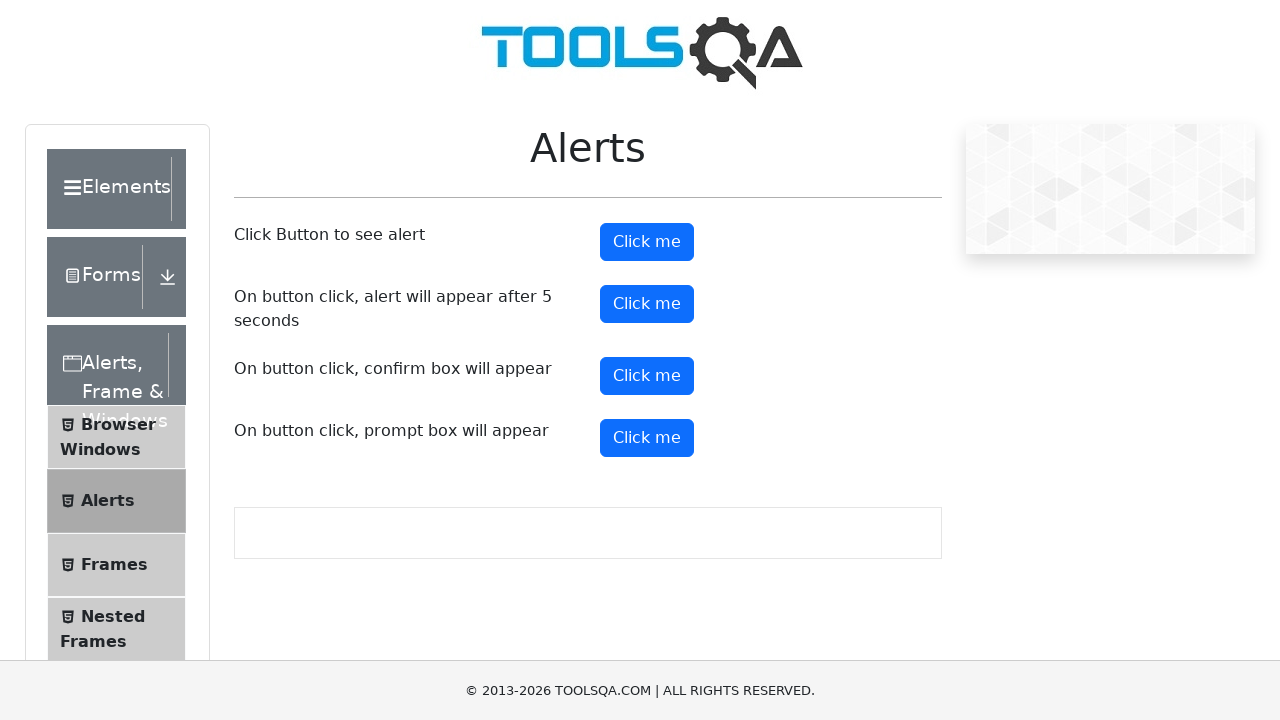

Clicked button to trigger delayed alert at (647, 304) on button#timerAlertButton
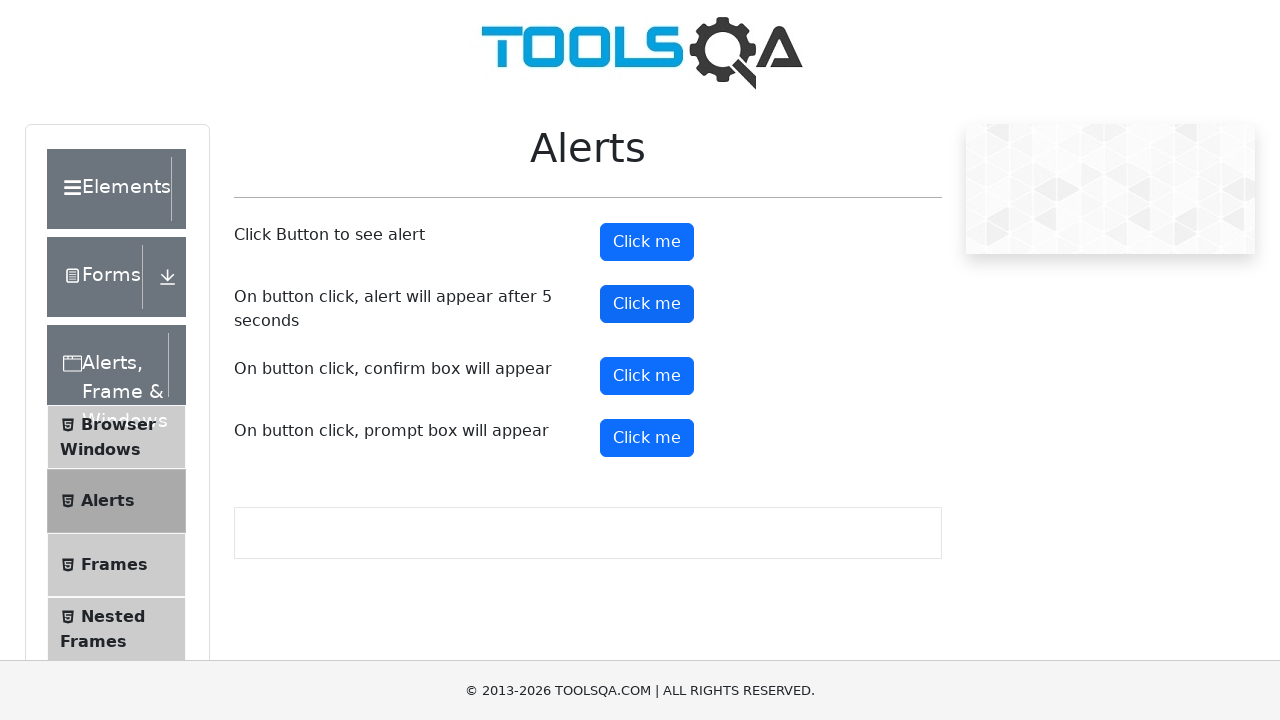

Waited 5 seconds for alert to appear
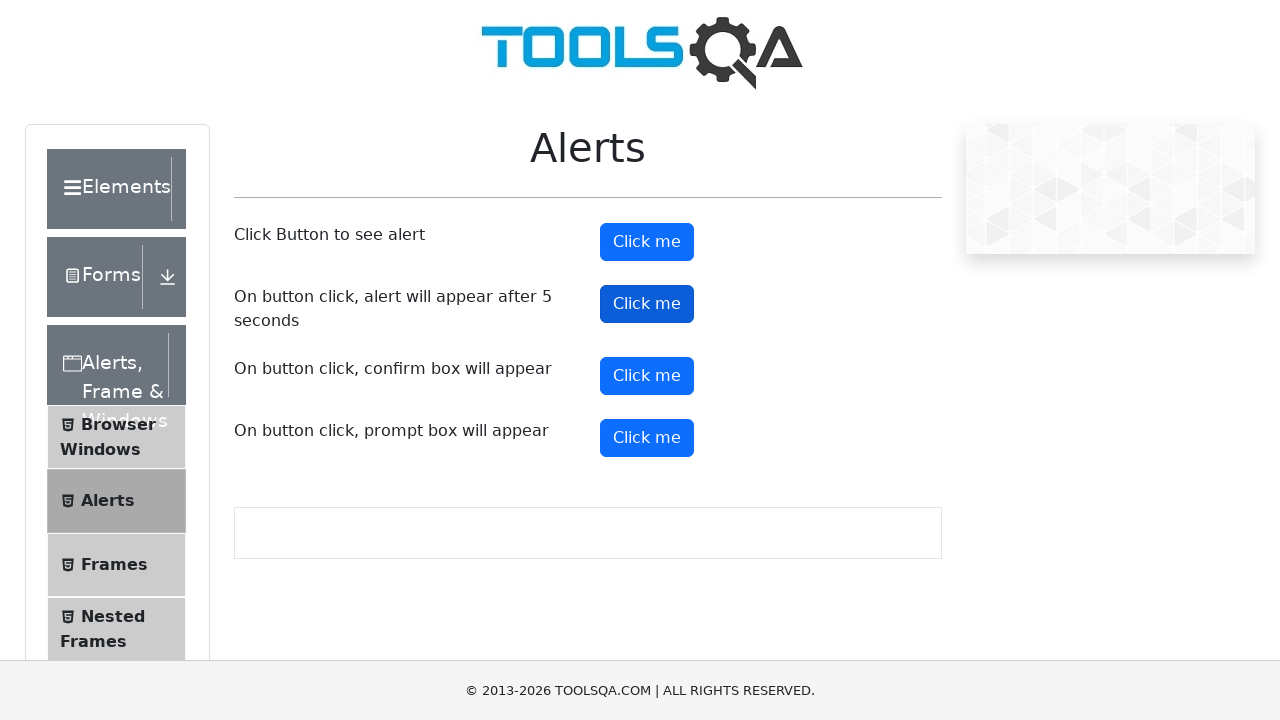

Set up dialog handler to accept alert
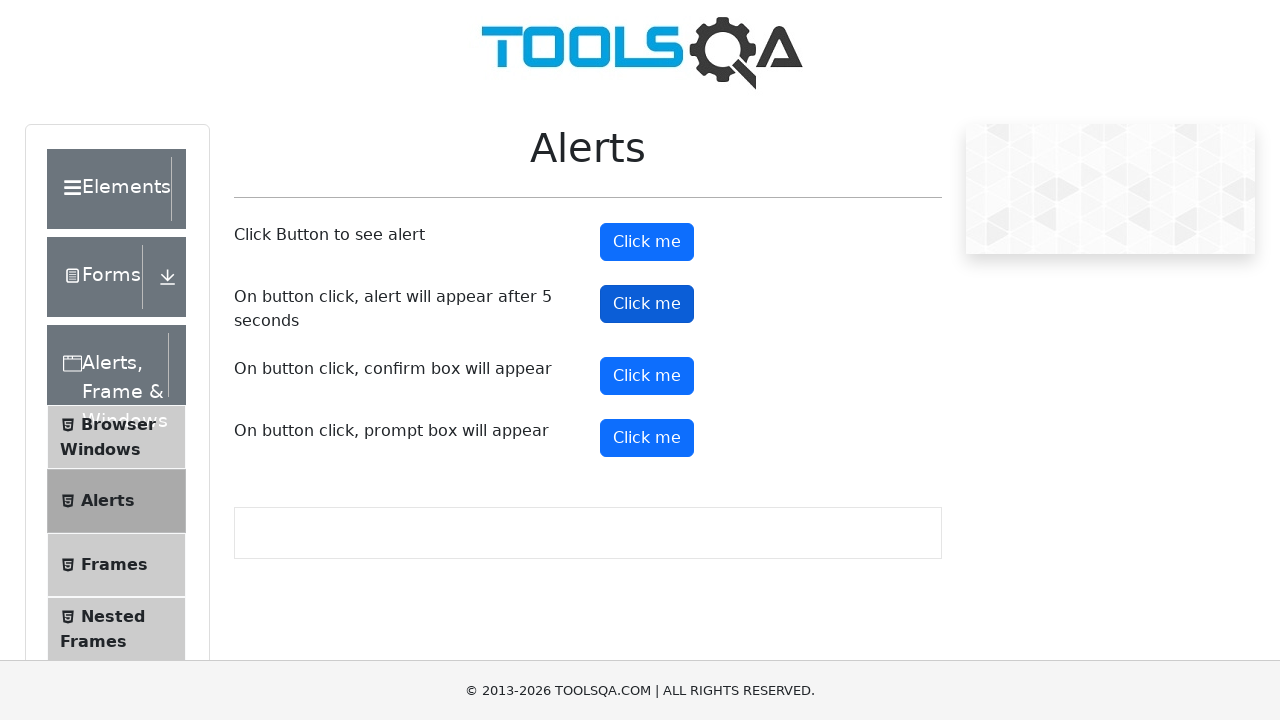

Executed small delay to ensure dialog was handled
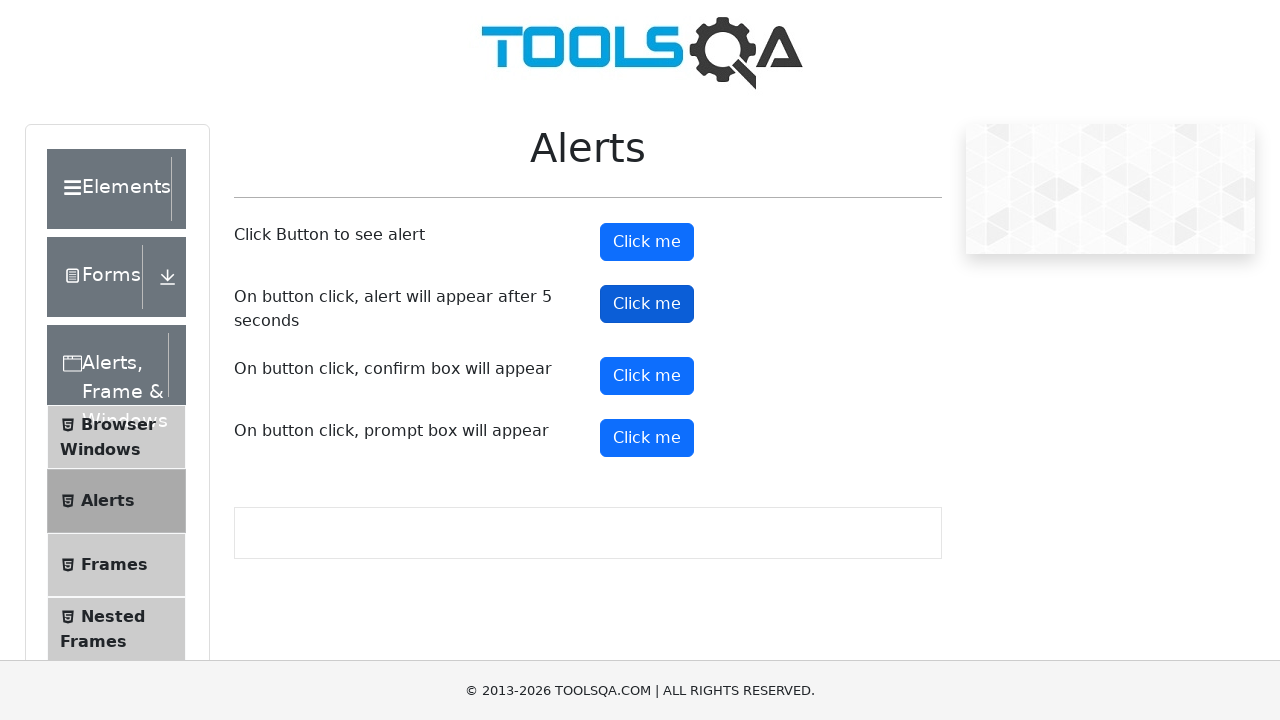

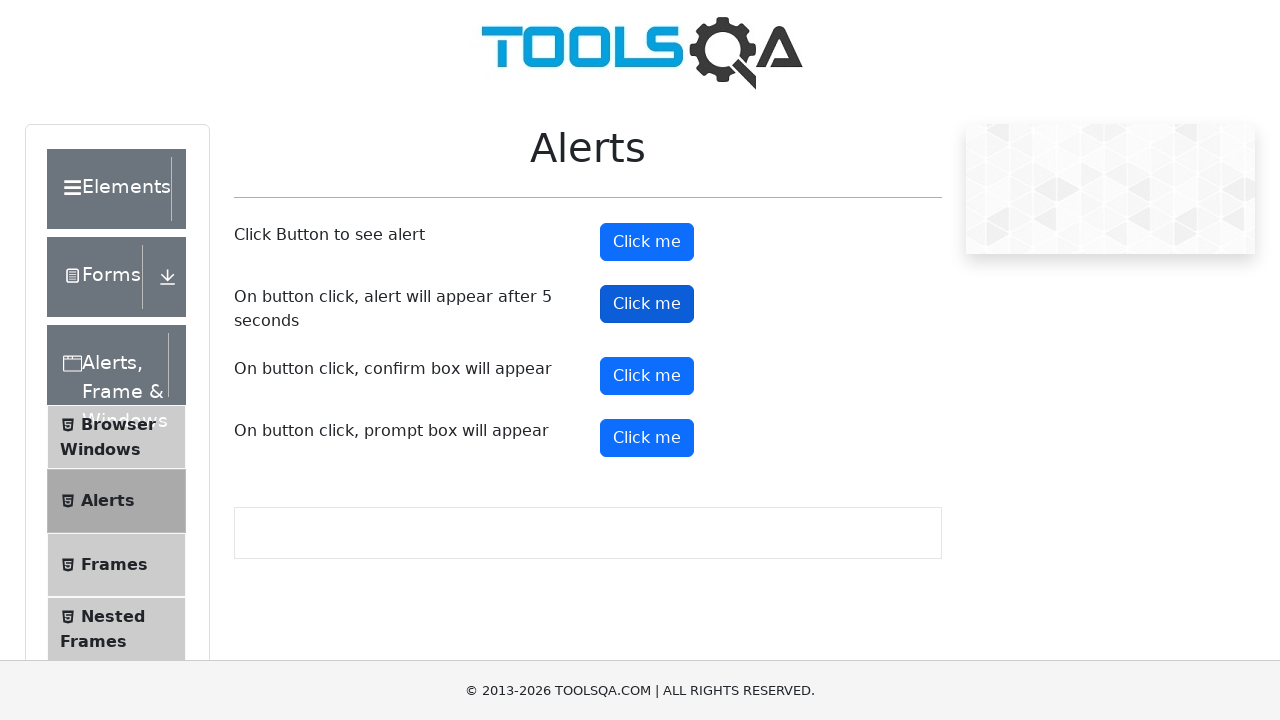